Tests table interaction functionality on a practice website by clicking on a table, sorting by column, and verifying the presence of specific data (Argentina) in the table.

Starting URL: https://www.leafground.com/table.xhtml

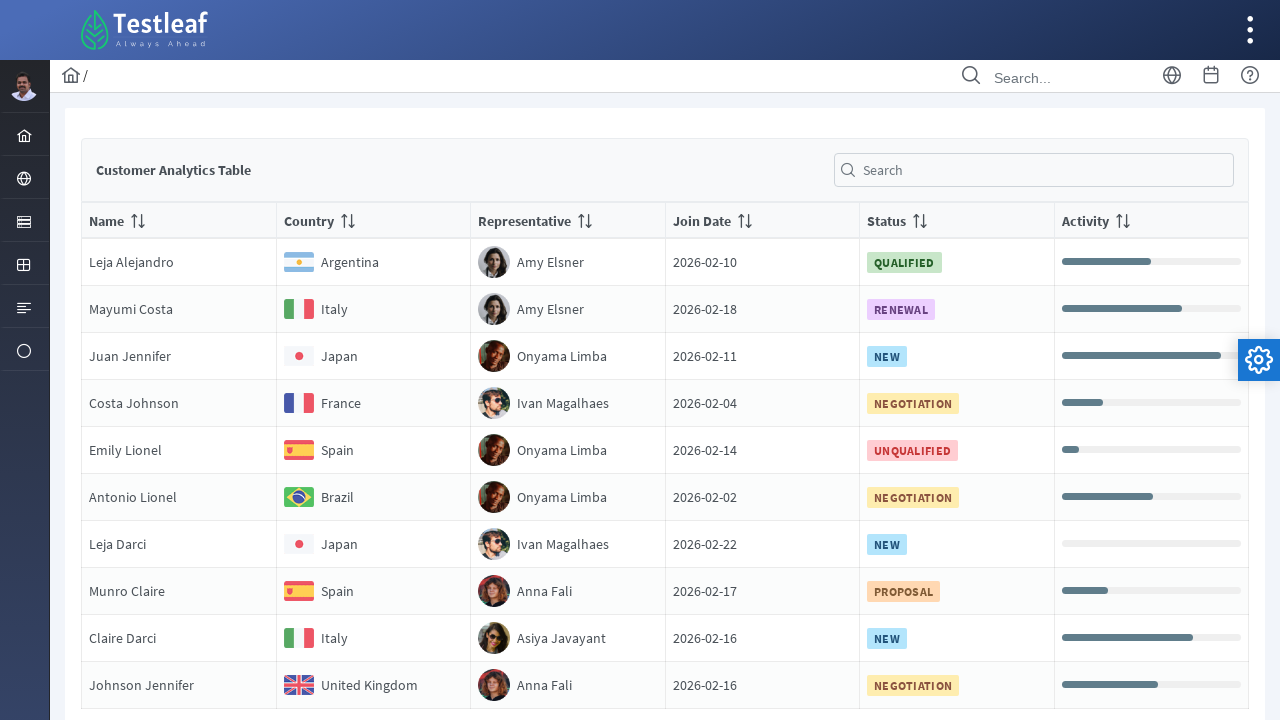

Clicked on the first table section at (665, 382) on (//div[@class='col-12']//div)[1]
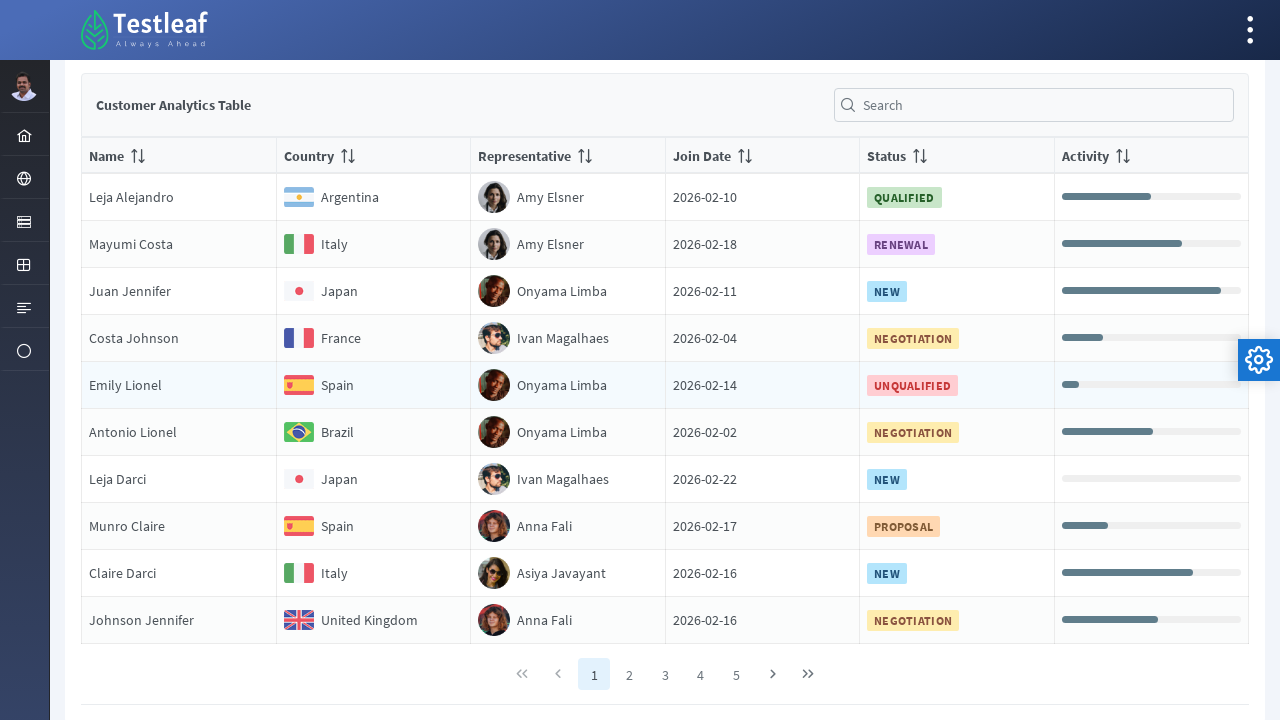

Clicked on the table grid at (665, 155) on (//table[@role='grid'])[1]
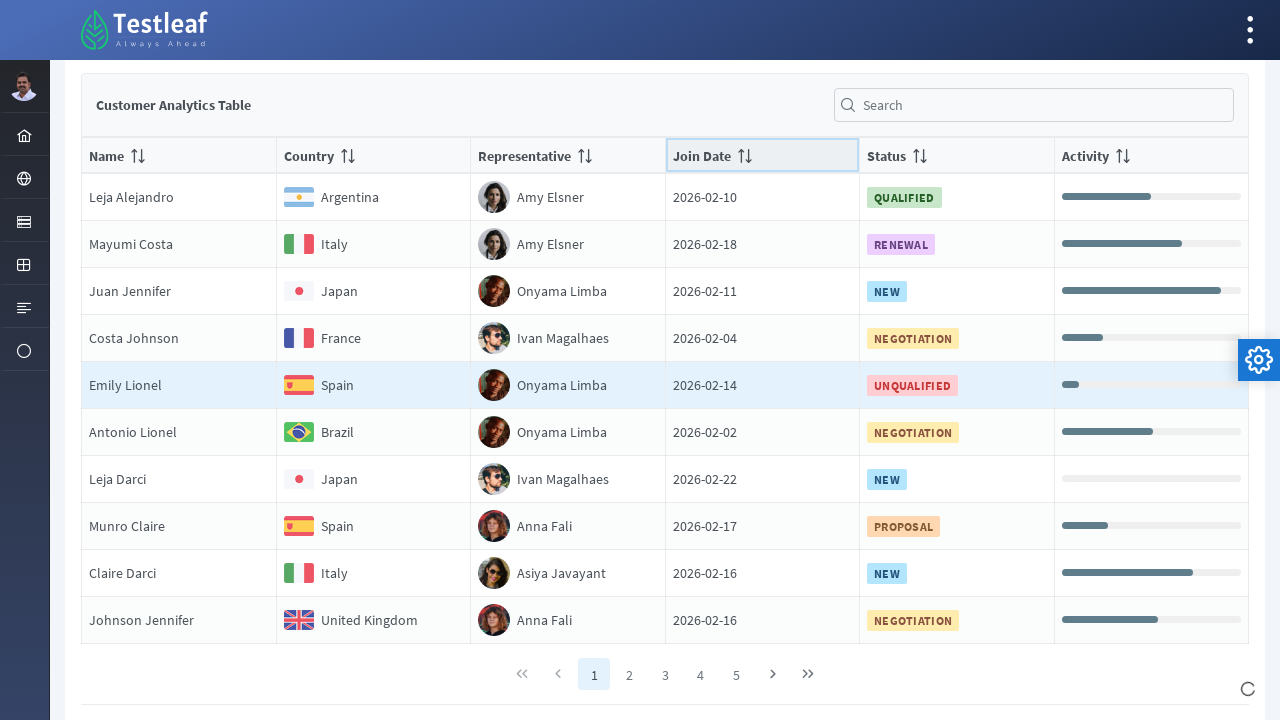

Clicked on second column header to sort table at (373, 213) on (//th[@scope='col'])[2]
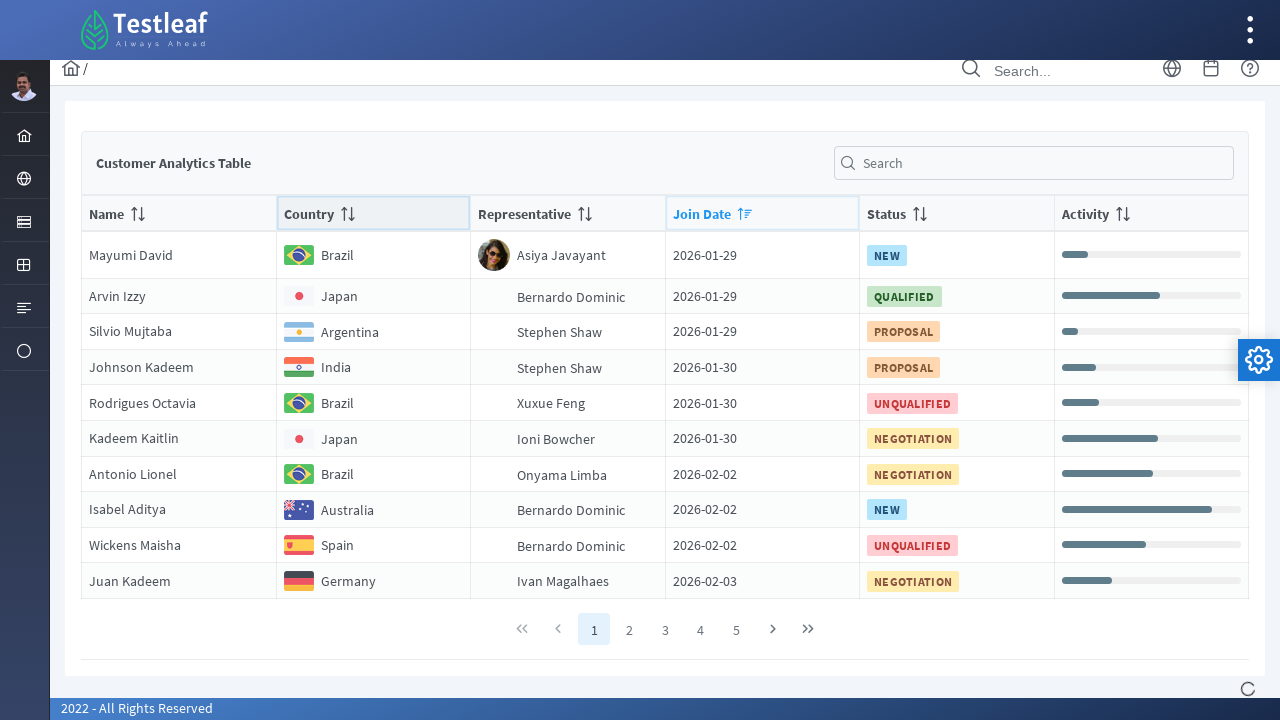

Clicked on Argentina cell in the table at (350, 249) on xpath=//*[text()='Argentina']
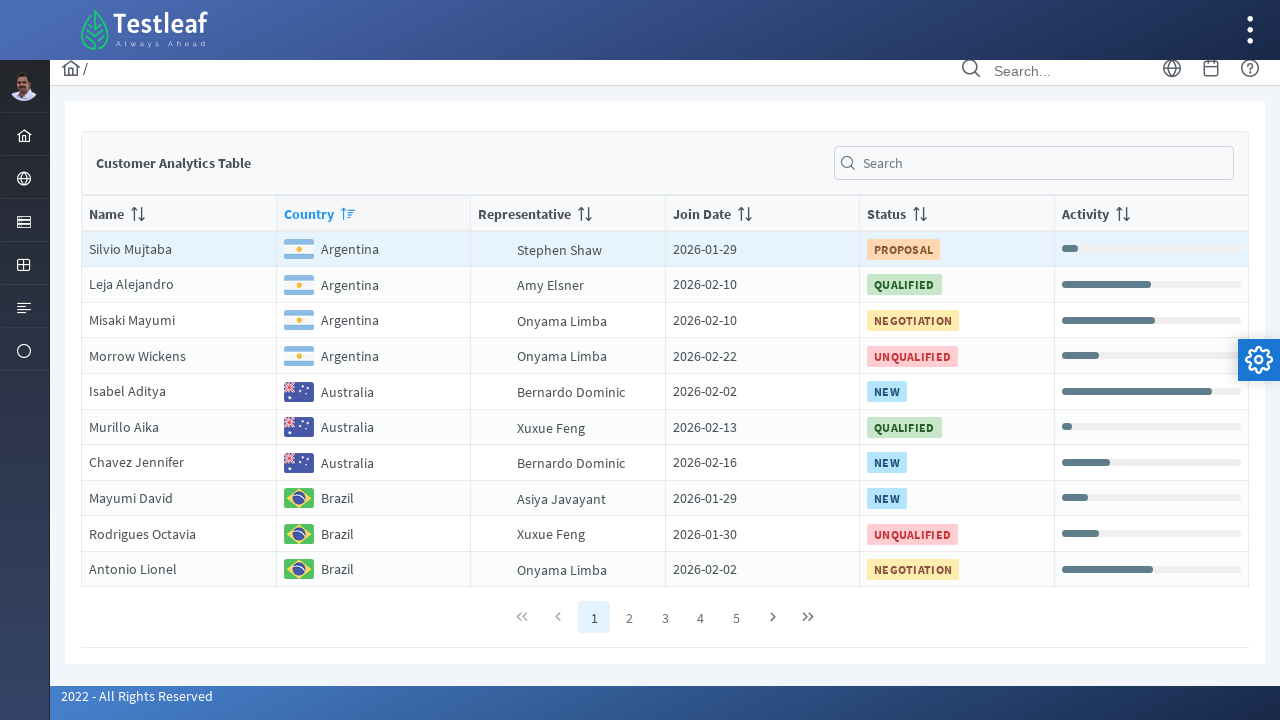

Verified Argentina text is present in the table
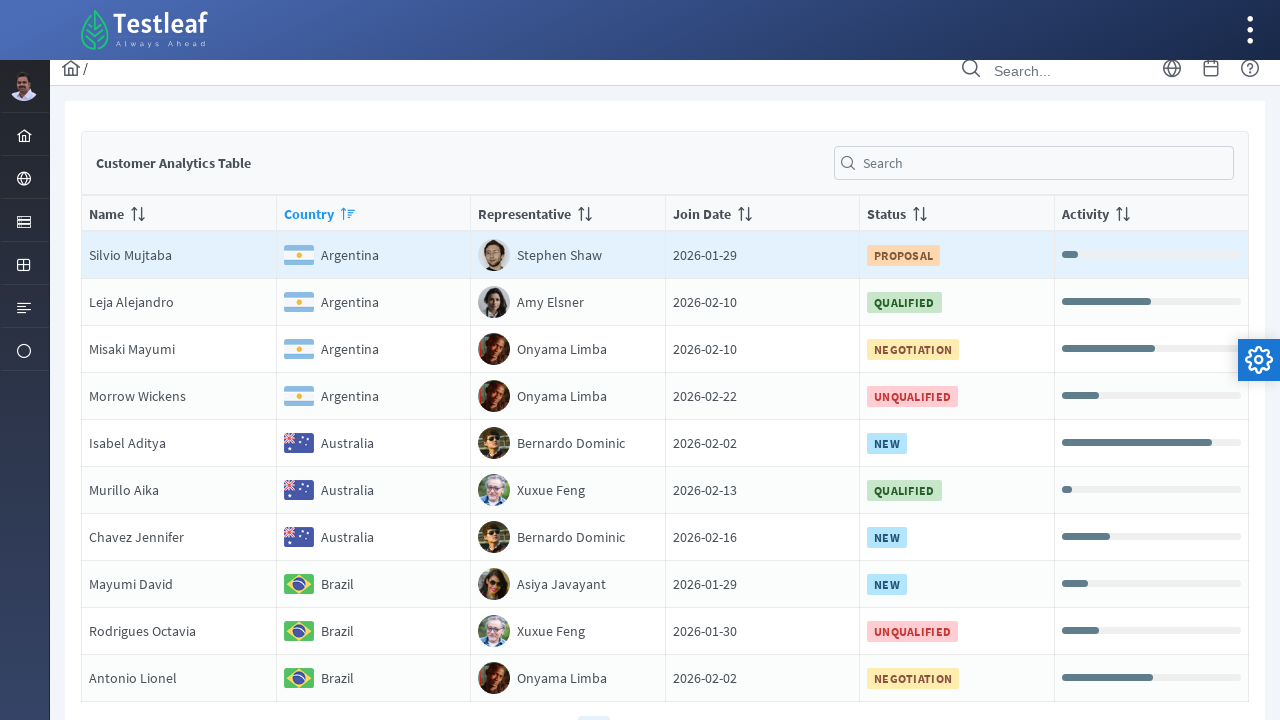

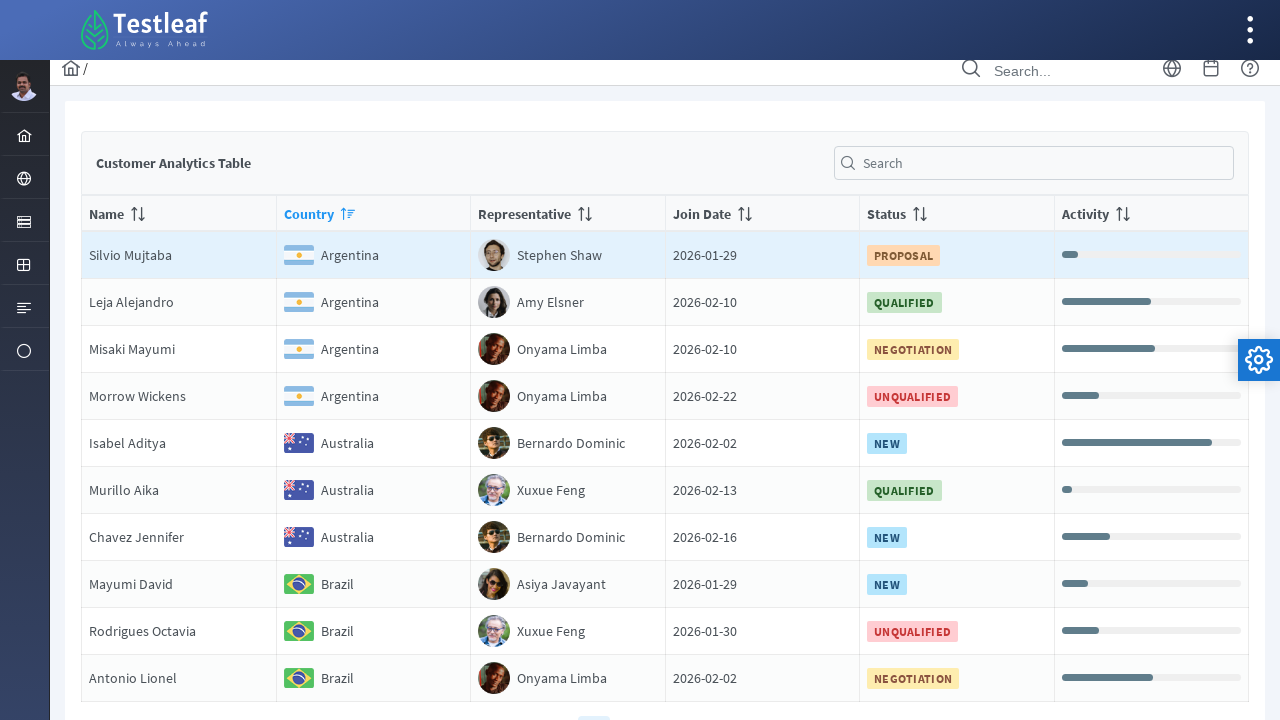